Tests login error message display when attempting to log in with invalid credentials on saucedemo.com

Starting URL: https://saucedemo.com/

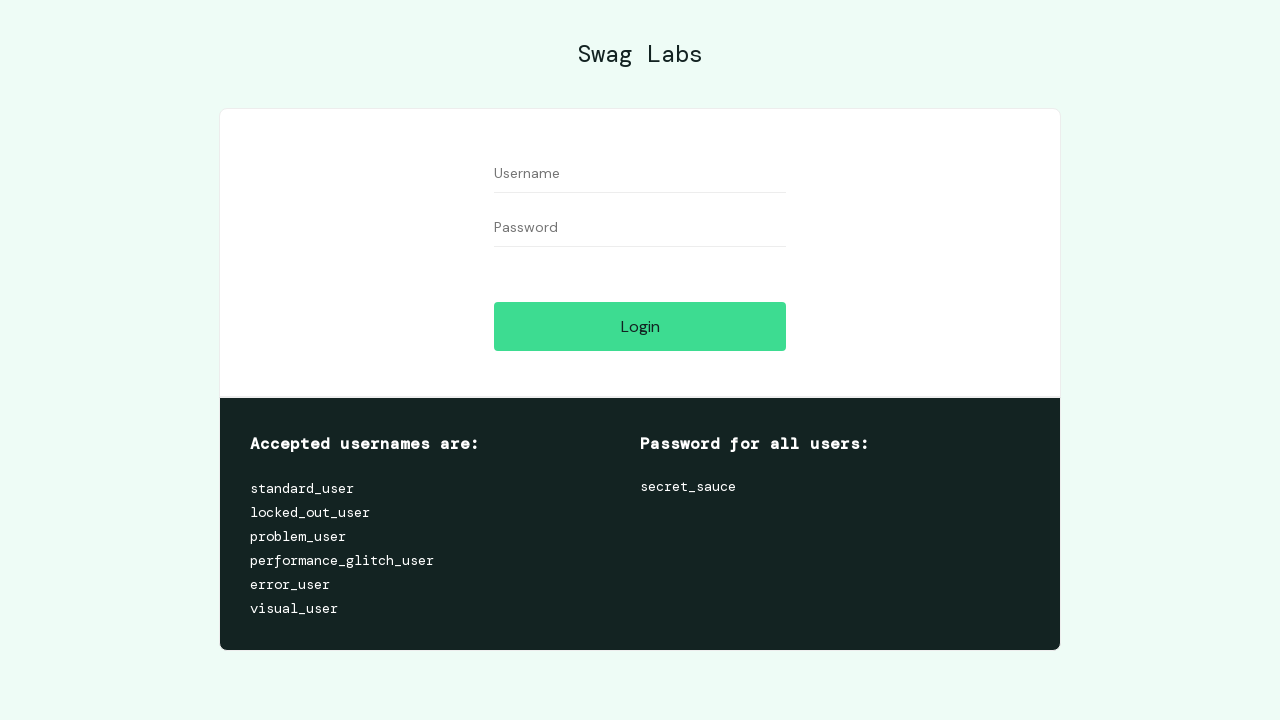

Filled username field with invalid credentials 'Teste123' on #user-name
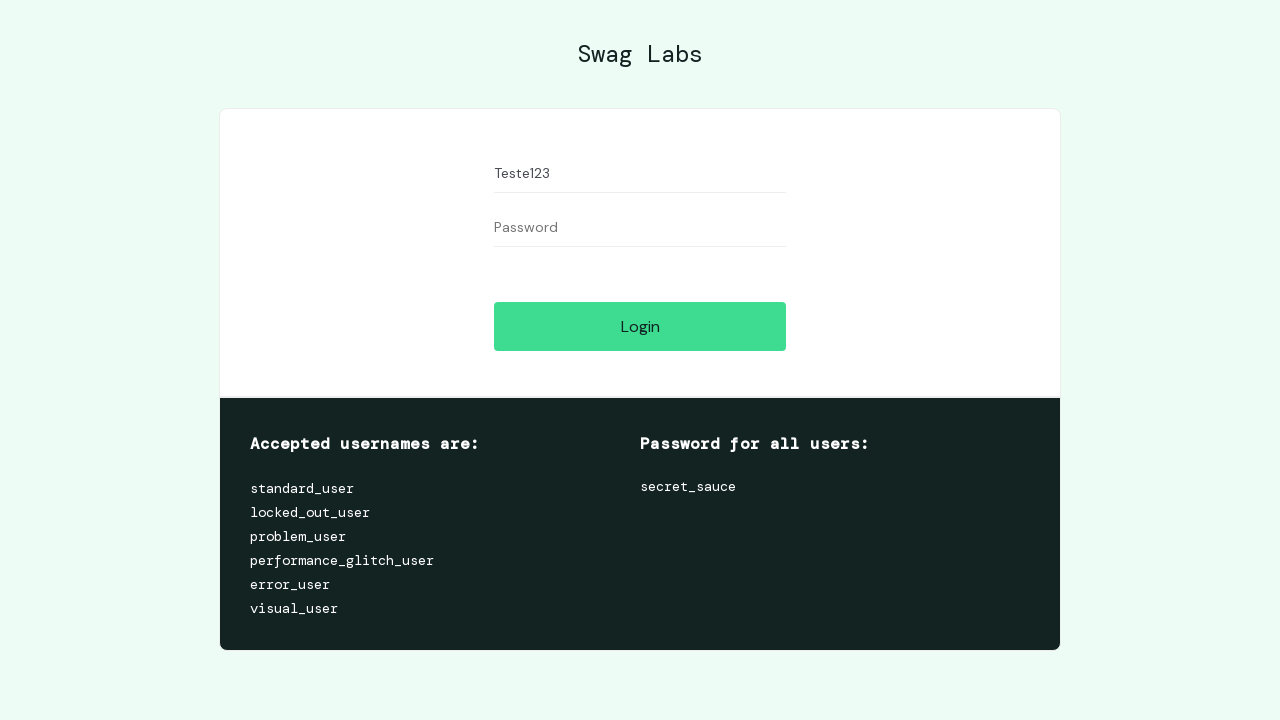

Filled password field with invalid credentials '123Teste' on #password
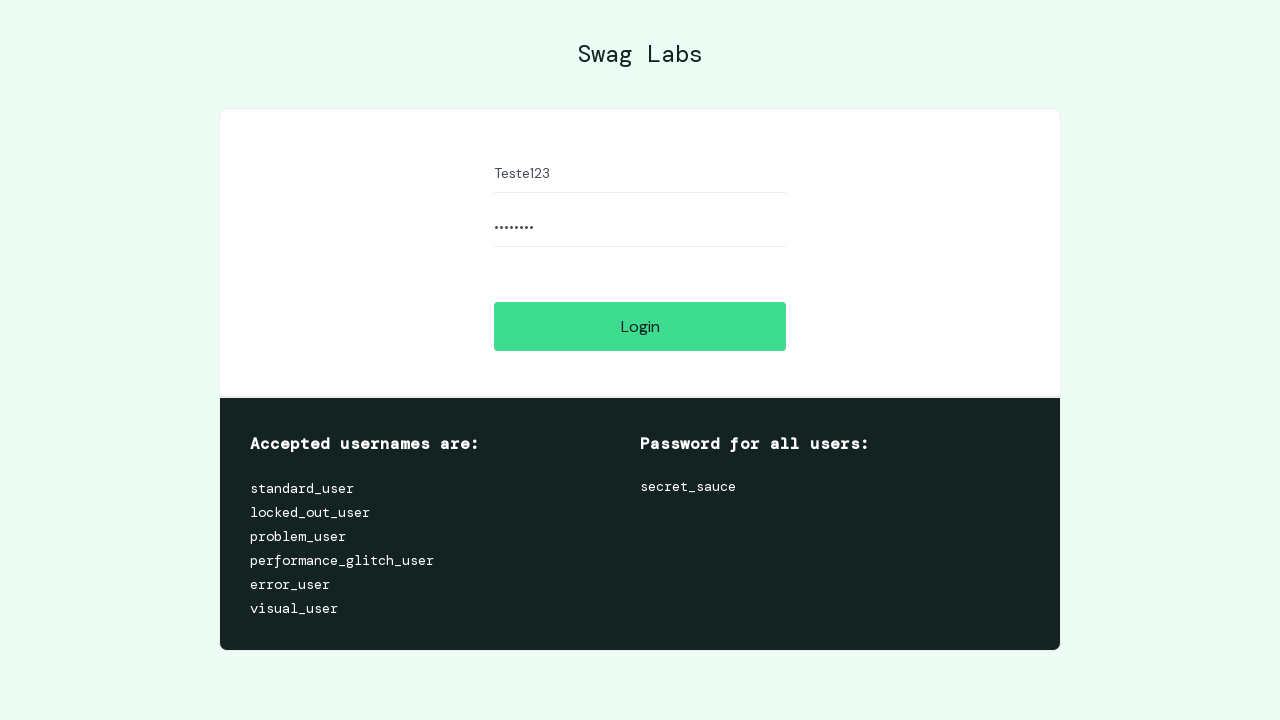

Clicked login button at (640, 326) on #login-button
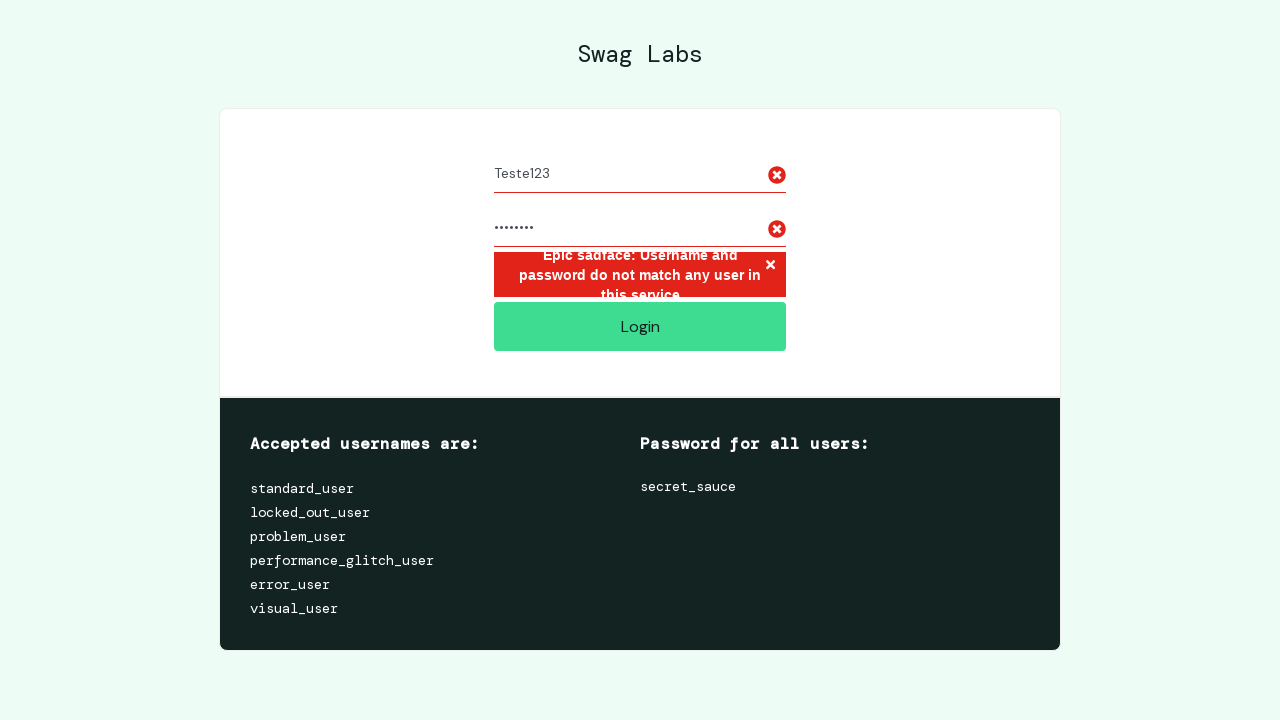

Error message appeared as expected when attempting login with invalid credentials
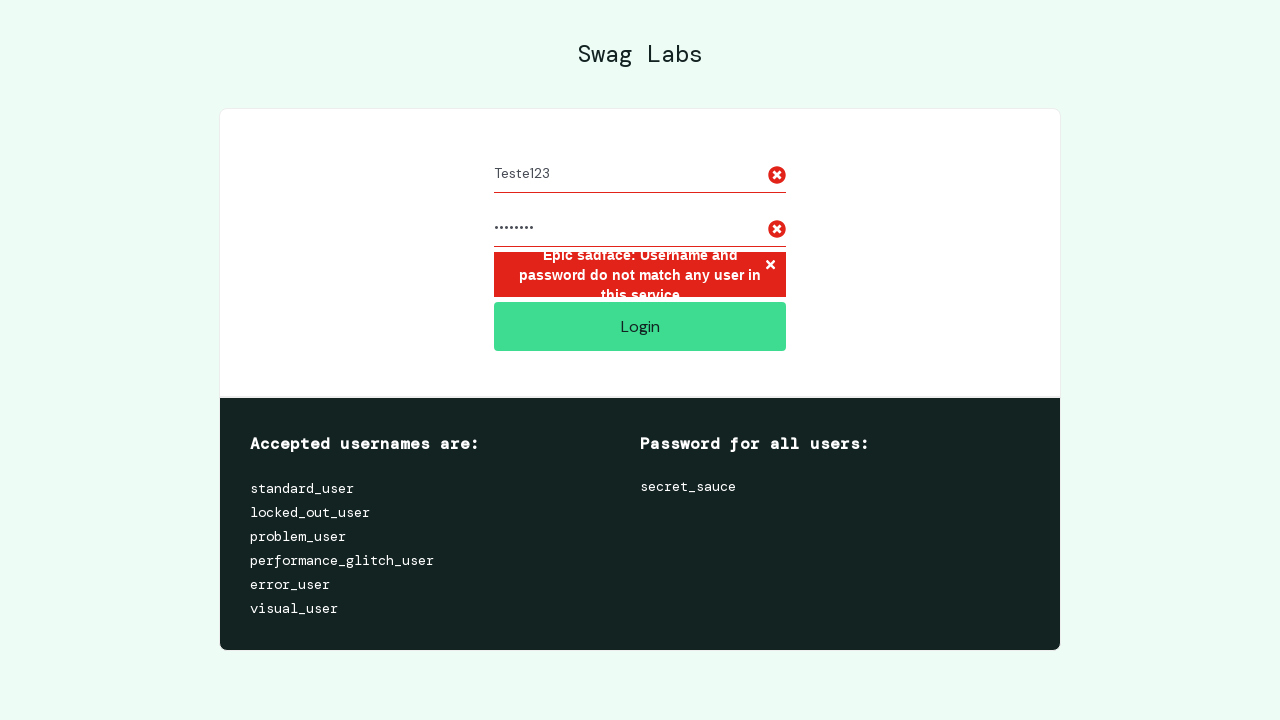

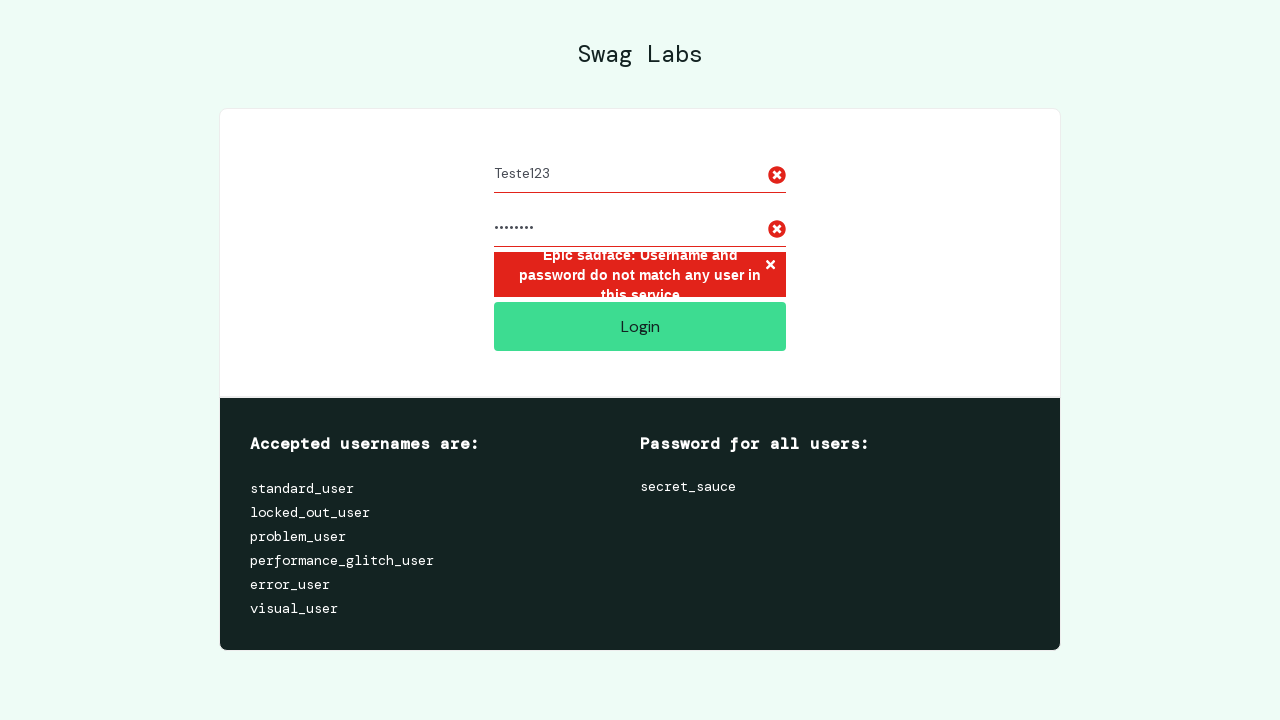